Tests dynamic content loading by clicking a start button and waiting for the finish text to appear on the page

Starting URL: http://the-internet.herokuapp.com/dynamic_loading/1

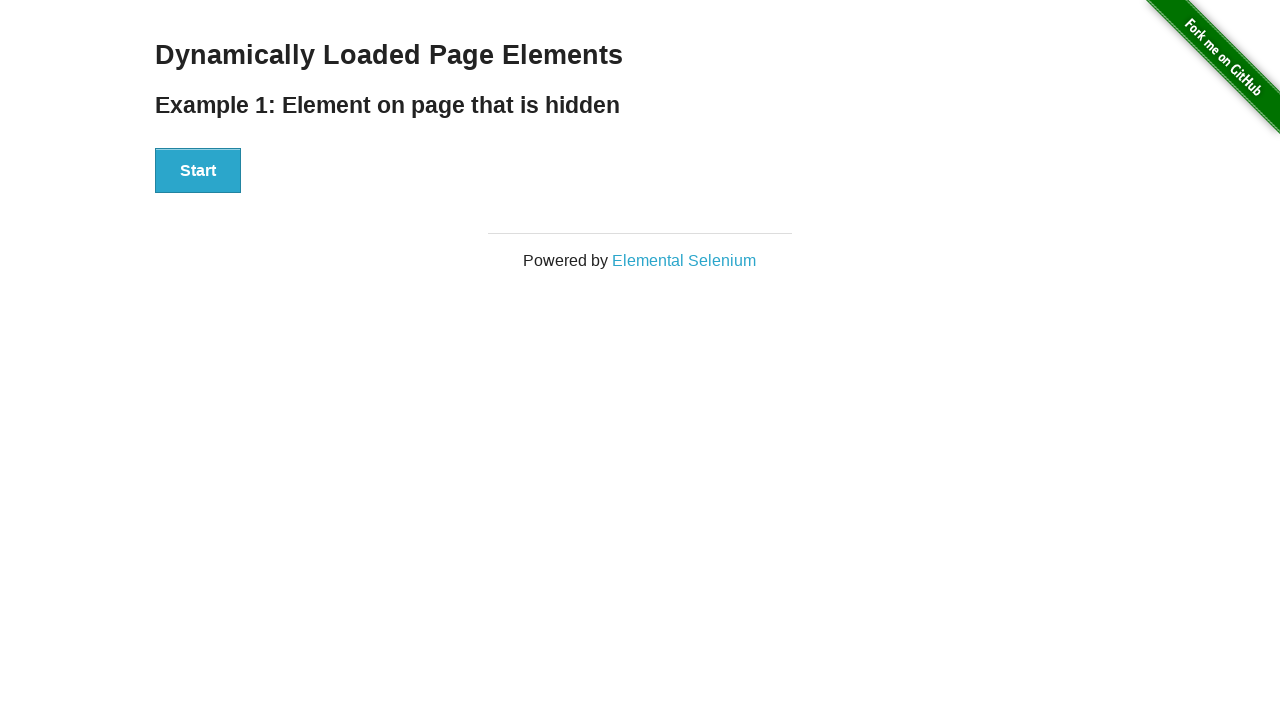

Clicked the start button to trigger dynamic loading at (198, 171) on button
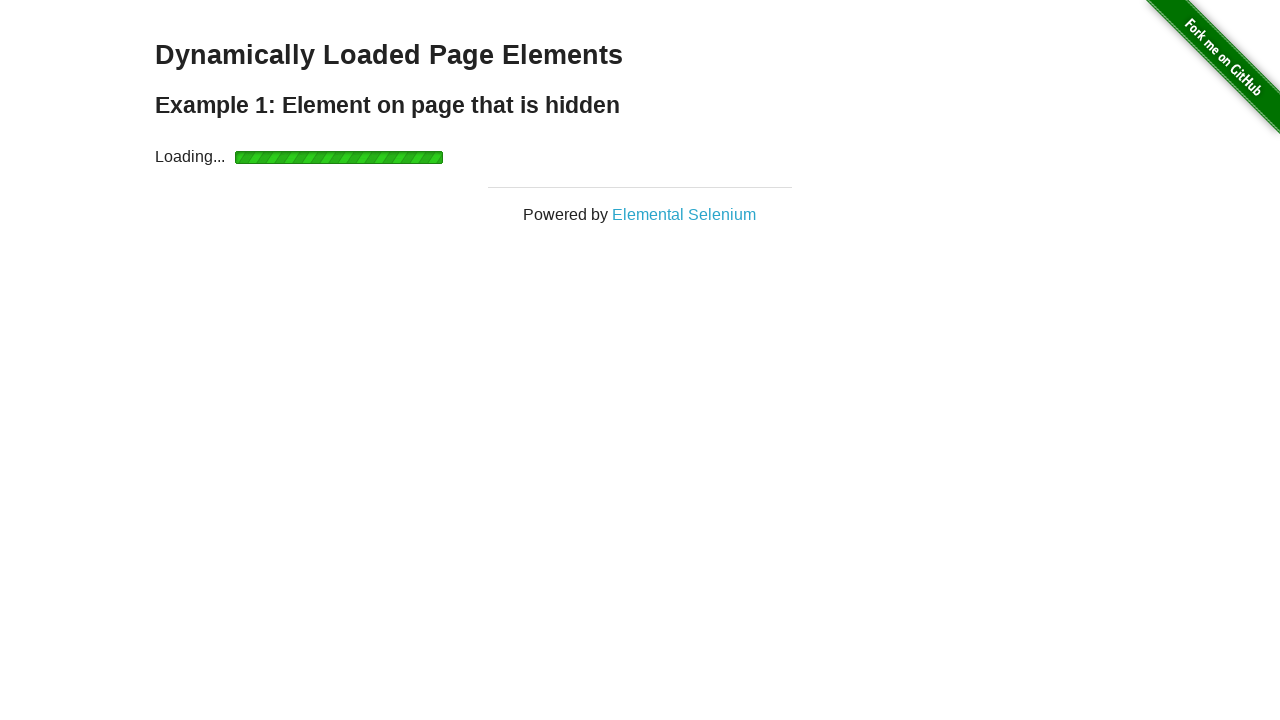

Waited for the finish text element to become visible
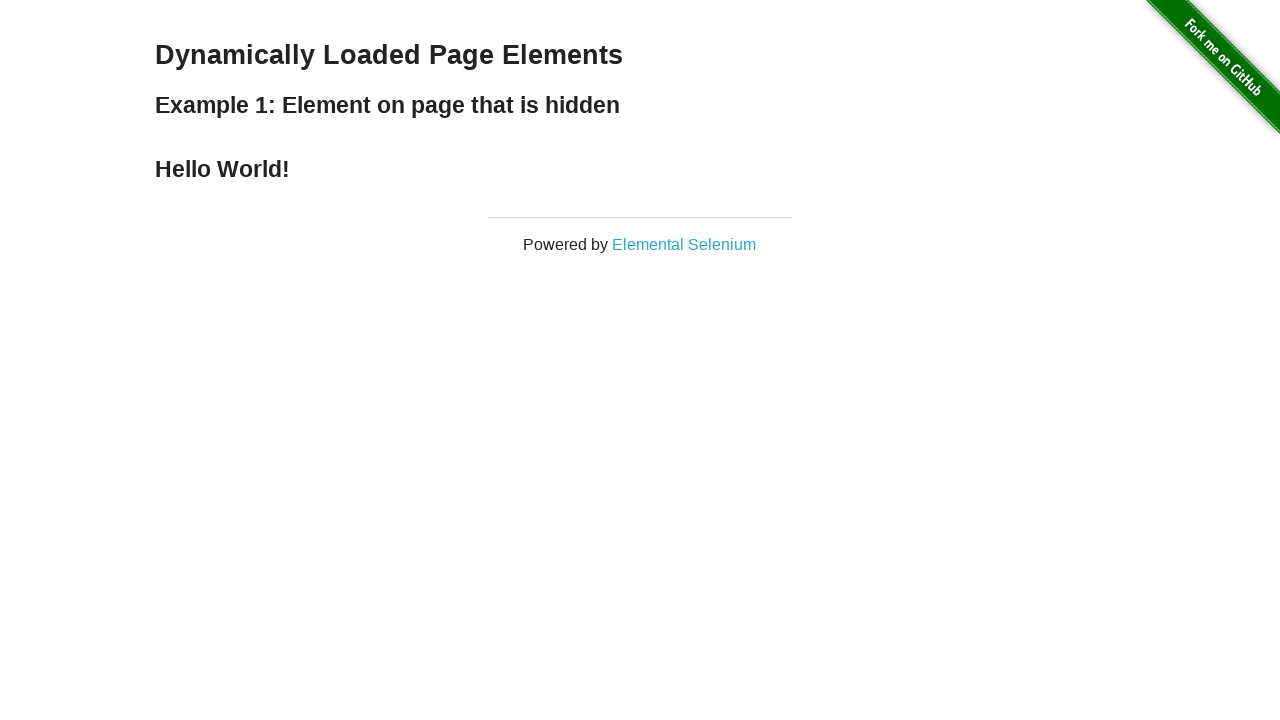

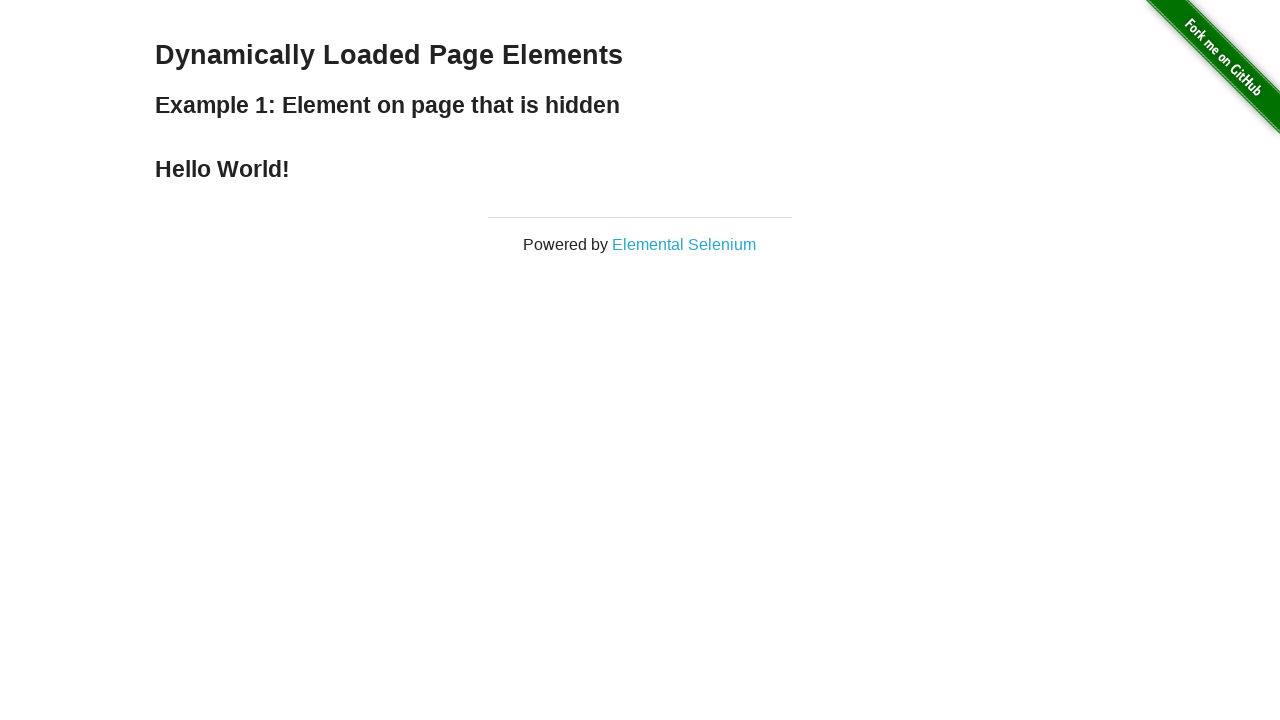